Tests getting the value attribute of an email input element

Starting URL: https://www.selenium.dev/selenium/web/inputs.html

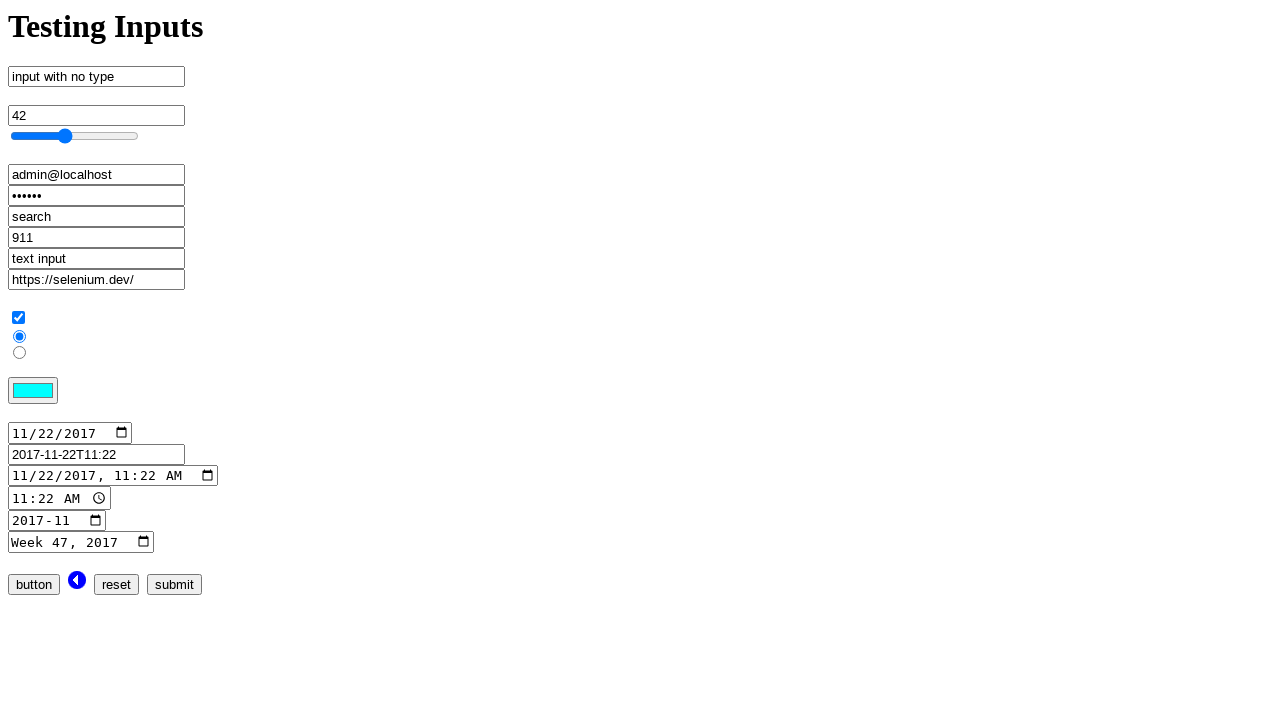

Navigated to inputs.html page
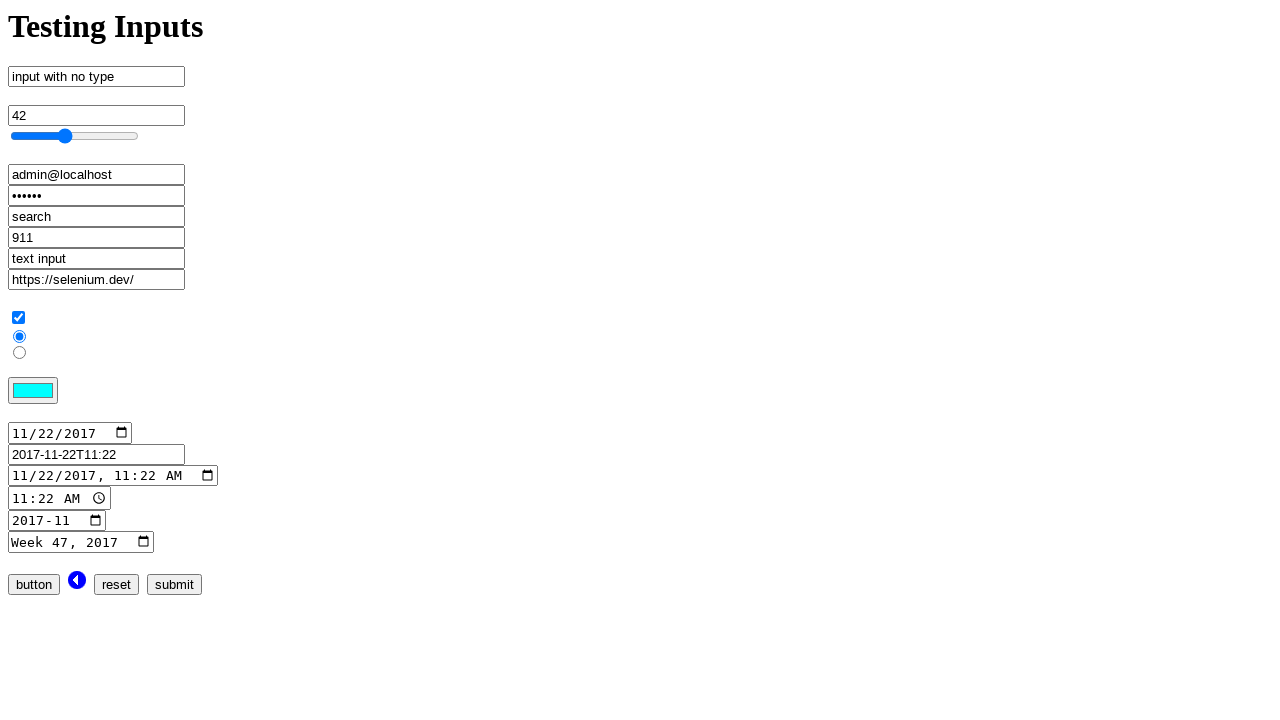

Located email input element
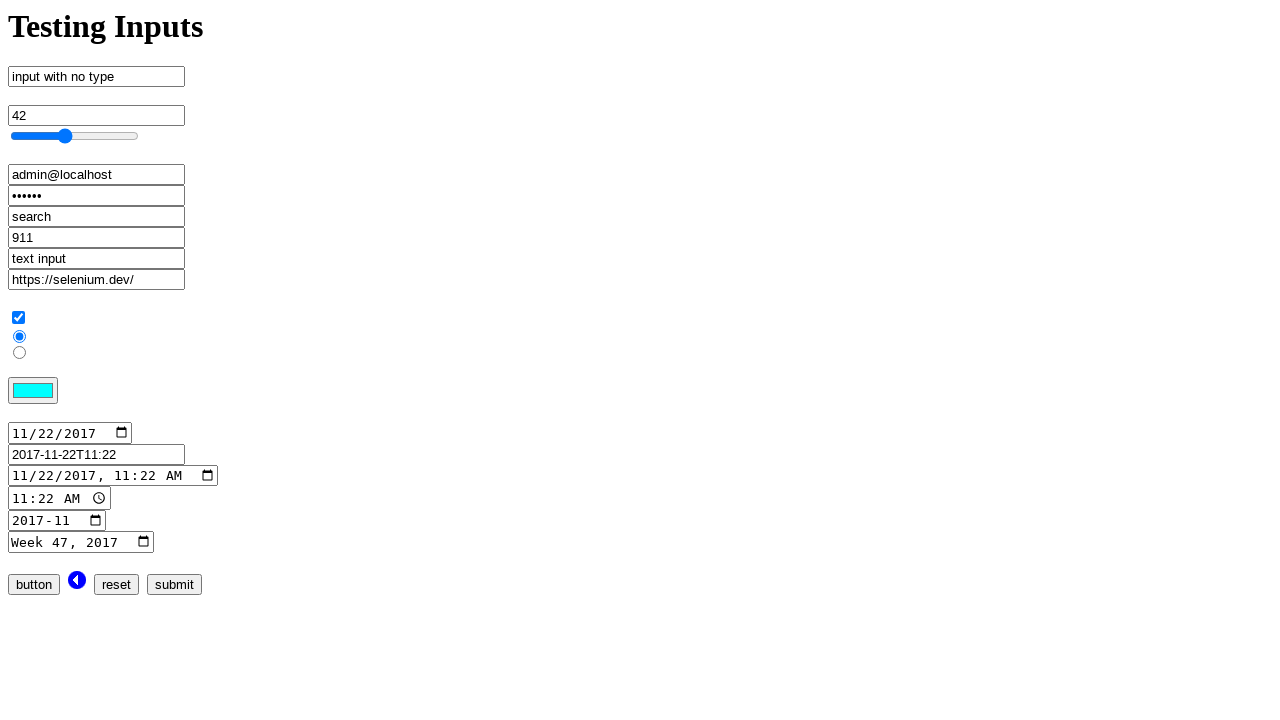

Retrieved value attribute from email input: 'admin@localhost'
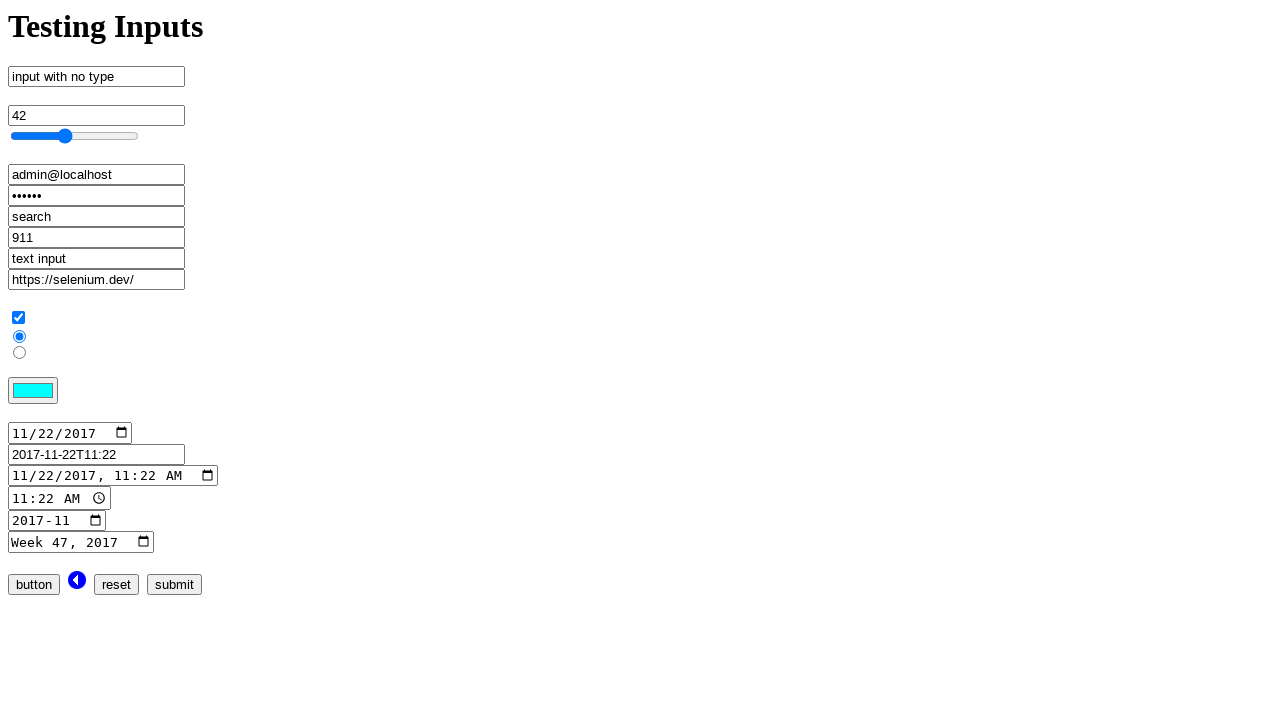

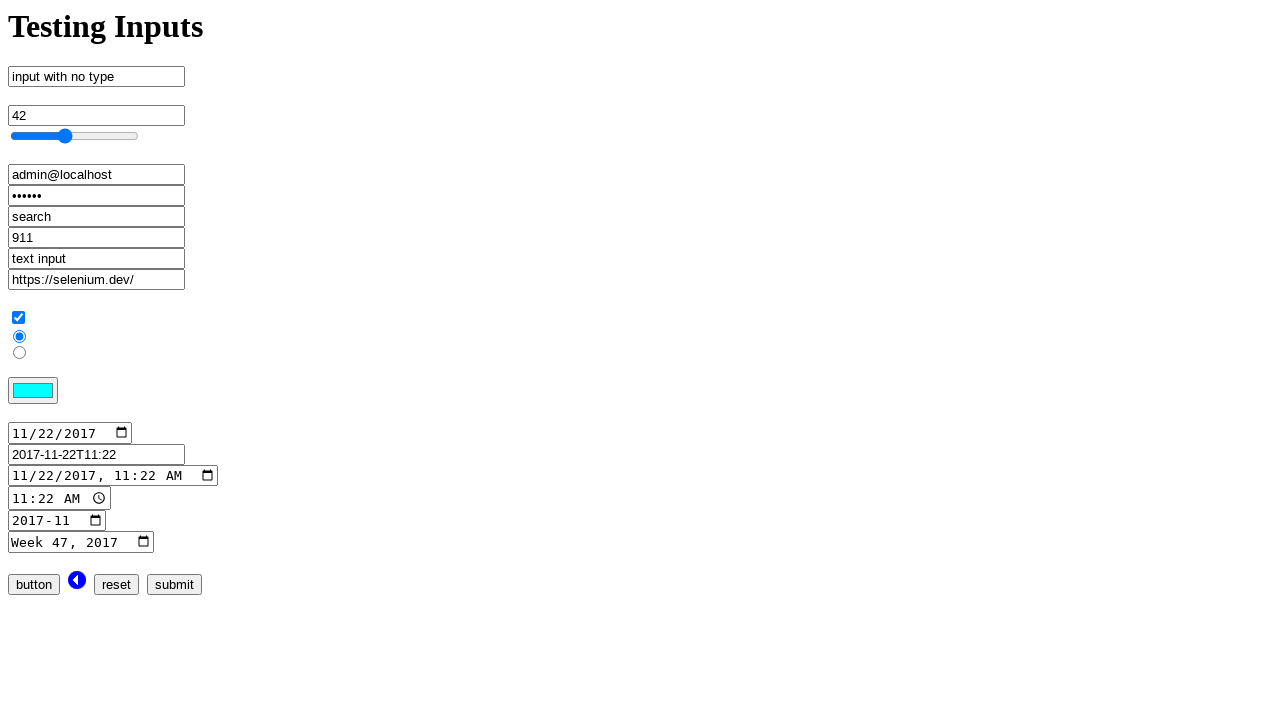